Tests clicking a button that triggers a prompt dialog, entering text, and accepting it

Starting URL: https://demoqa.com/alerts

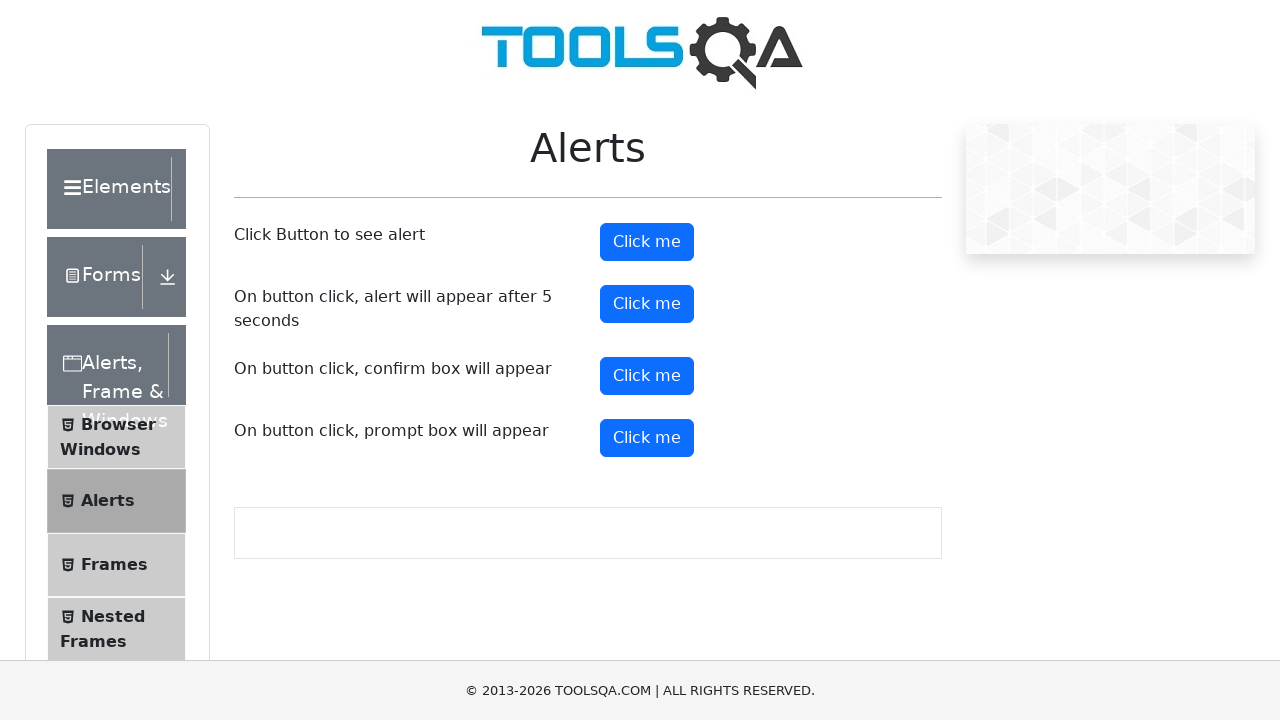

Set up dialog handler to accept prompt with text 'Clase de Automatizacion'
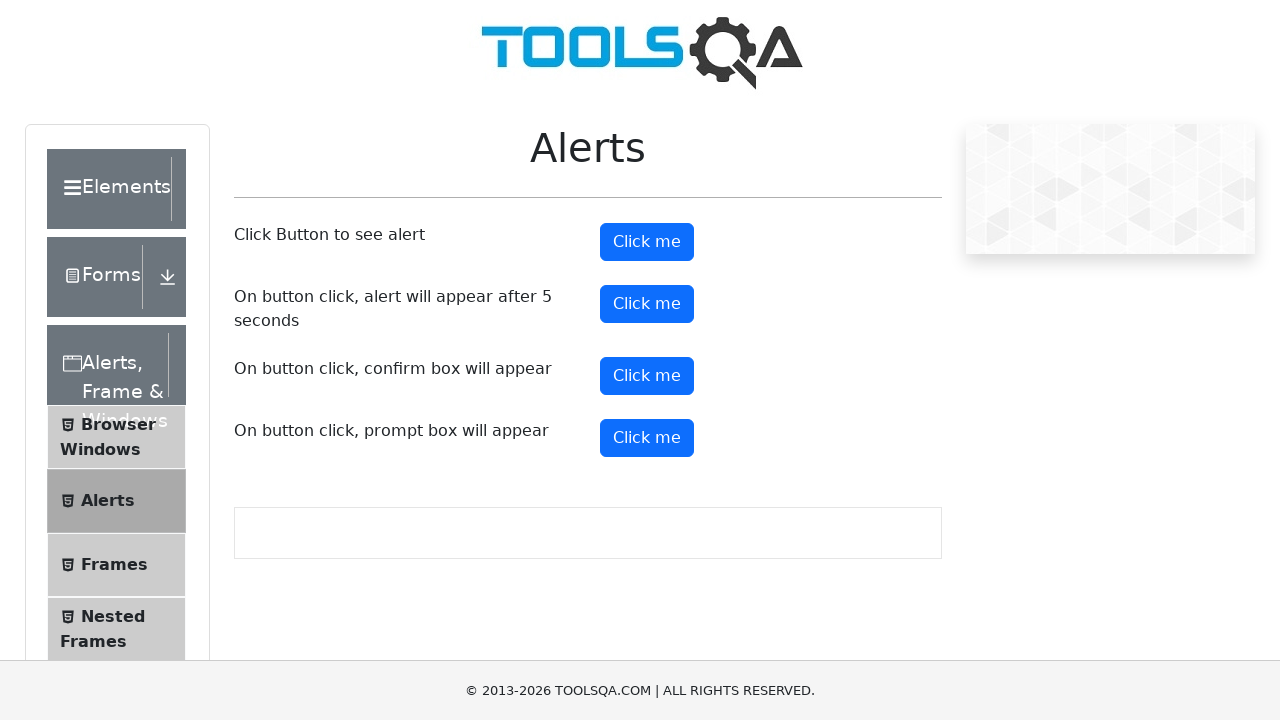

Clicked prompt button to trigger dialog at (647, 438) on #promtButton
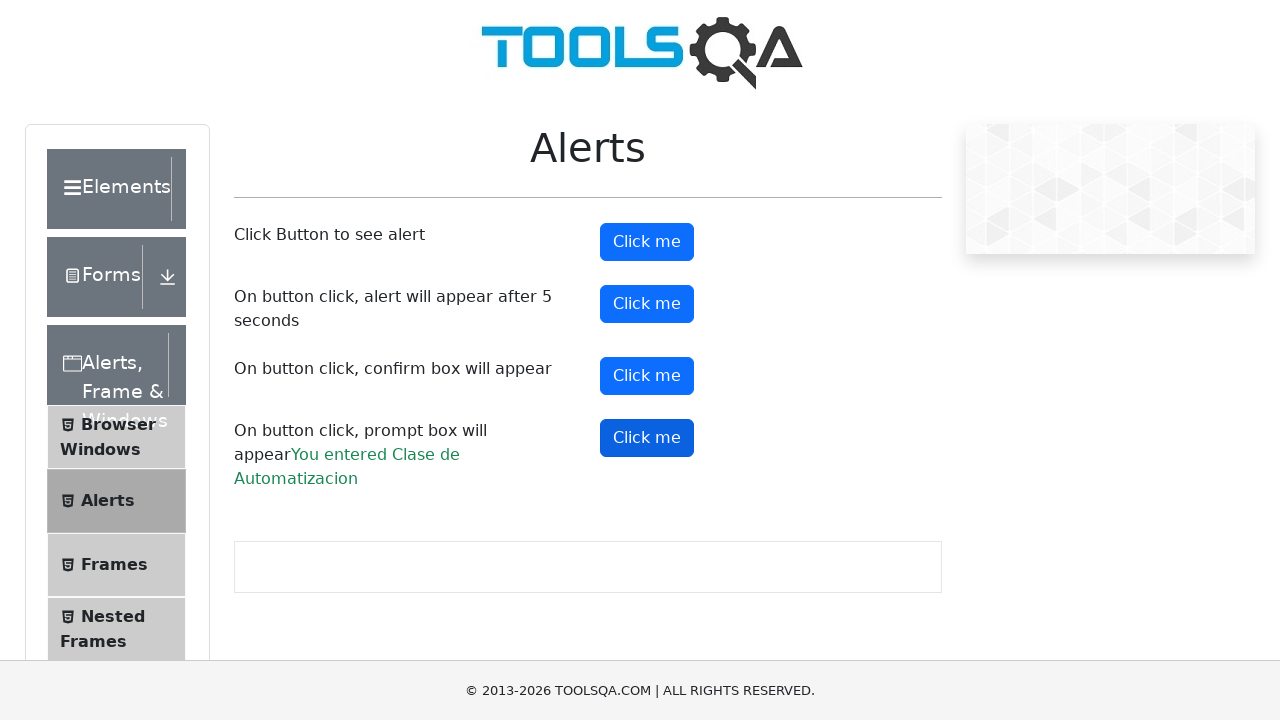

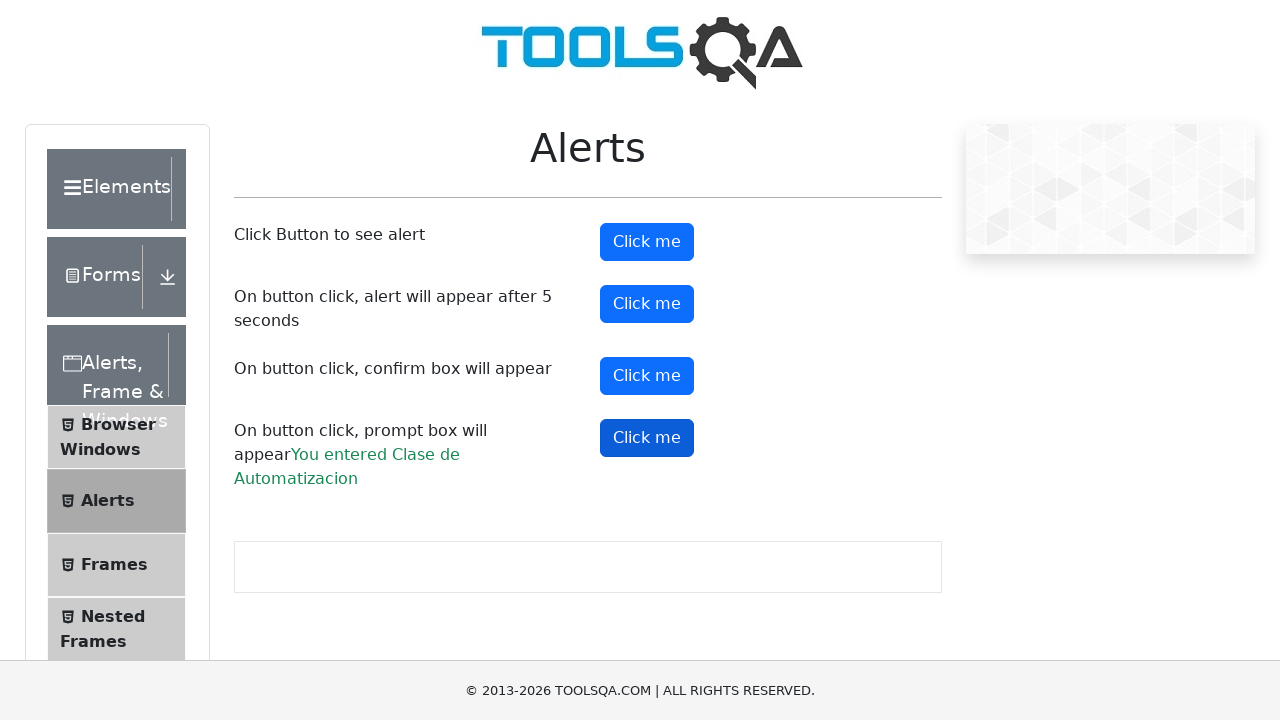